Tests element highlighting functionality by finding an element on a large page and temporarily changing its border style to a red dashed line using JavaScript execution, then reverting after a delay.

Starting URL: http://the-internet.herokuapp.com/large

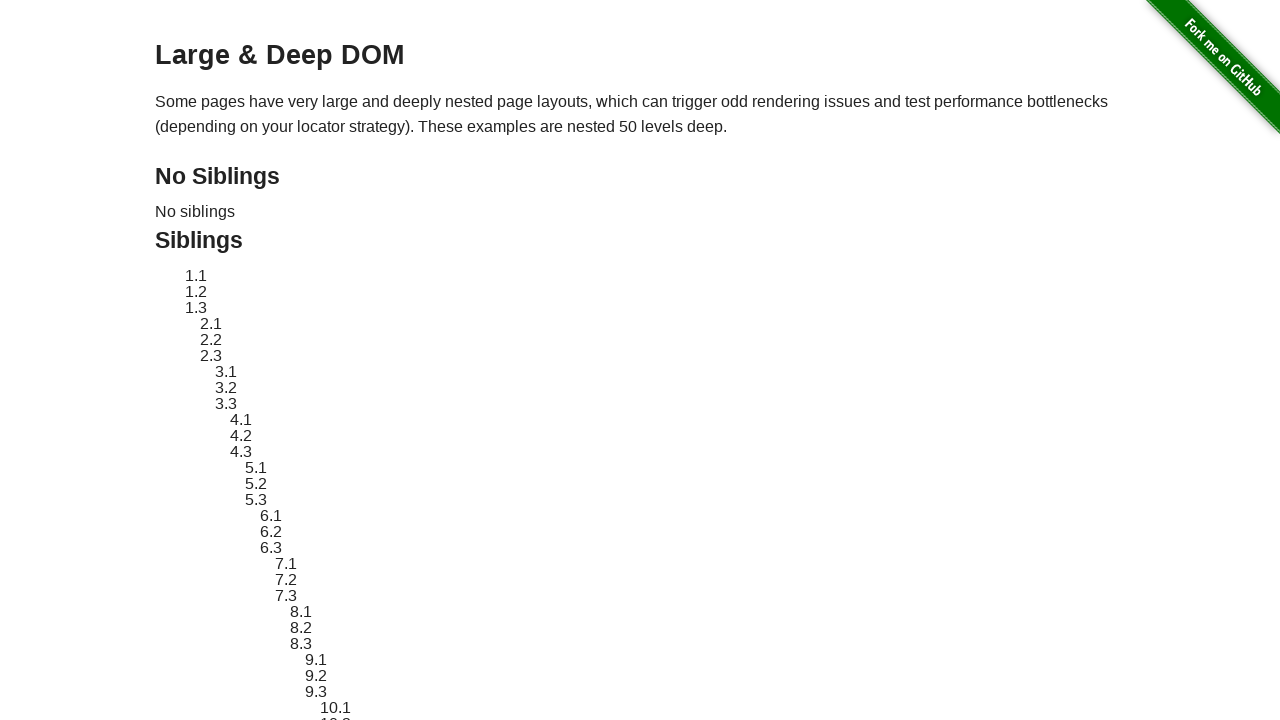

Located element with ID 'sibling-2.3' on the large page
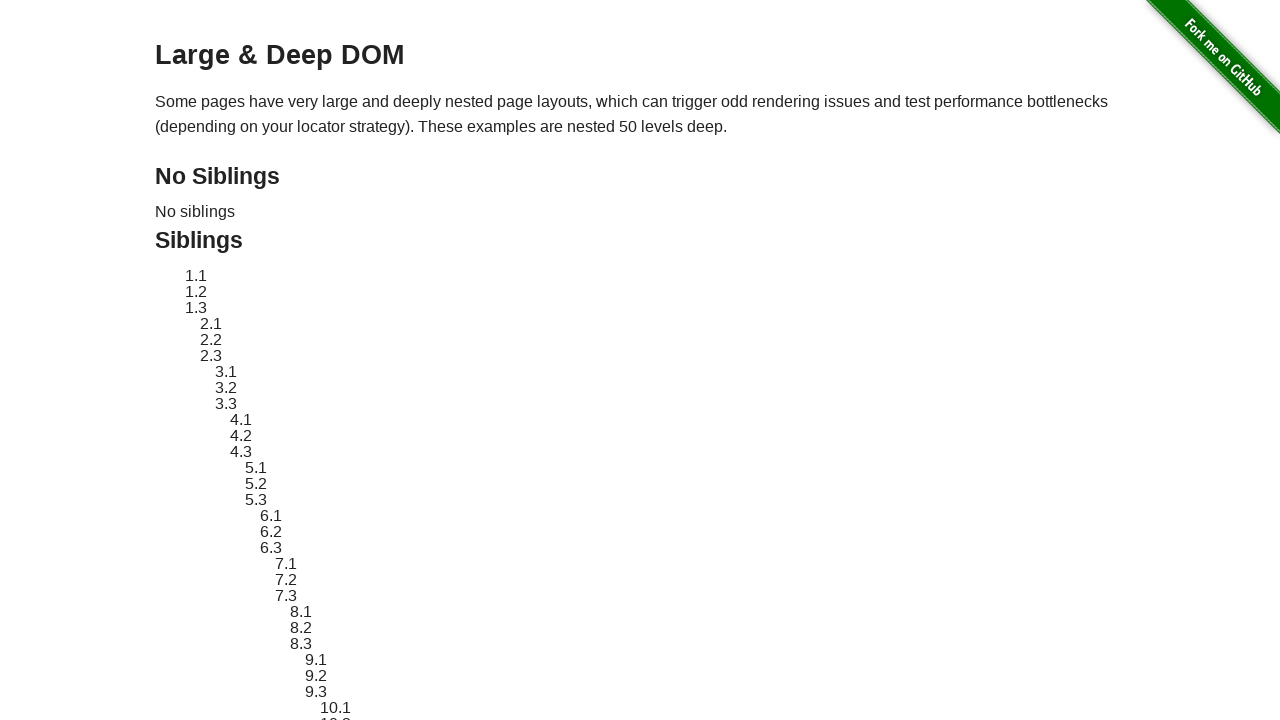

Element became visible
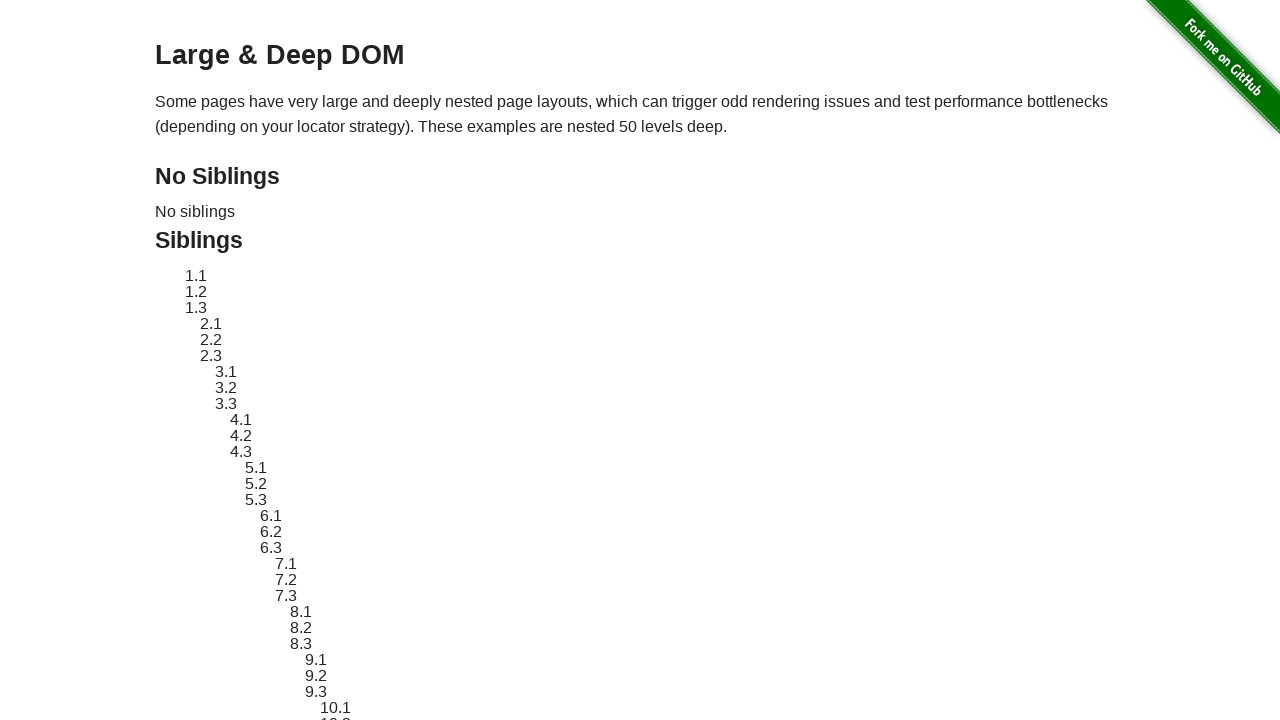

Stored original style attribute of the element
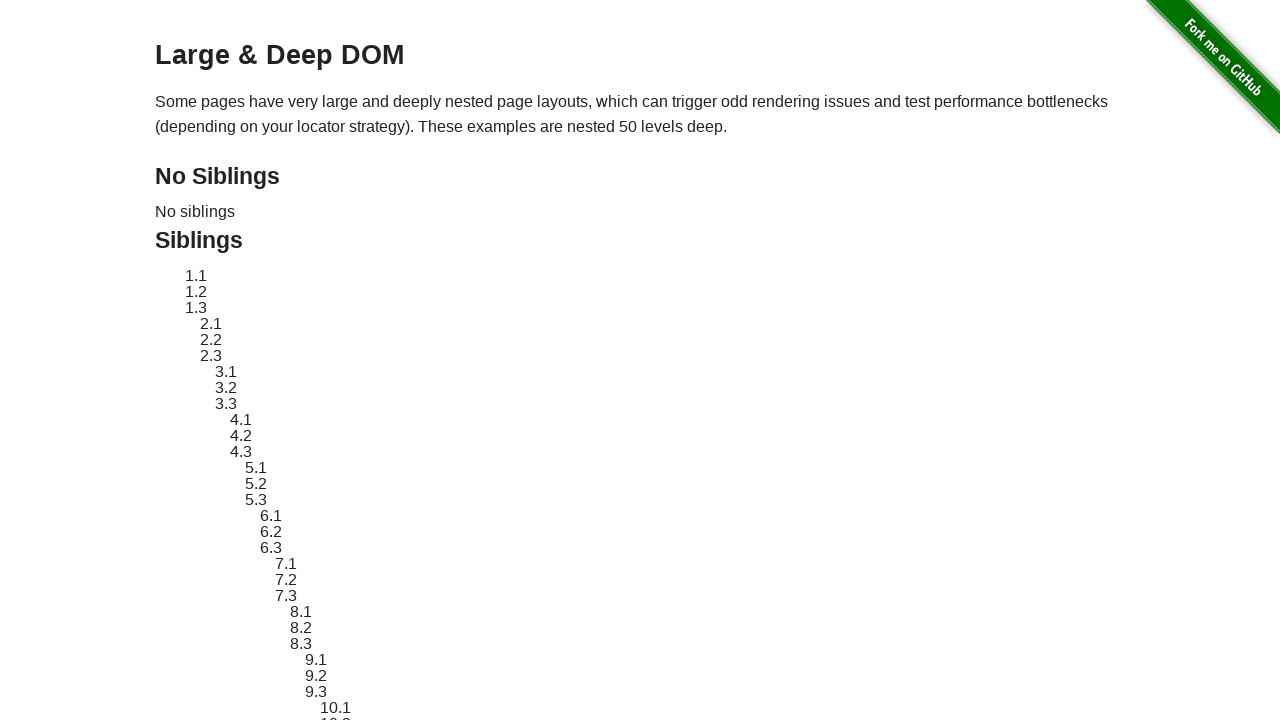

Applied red dashed border highlight to the element
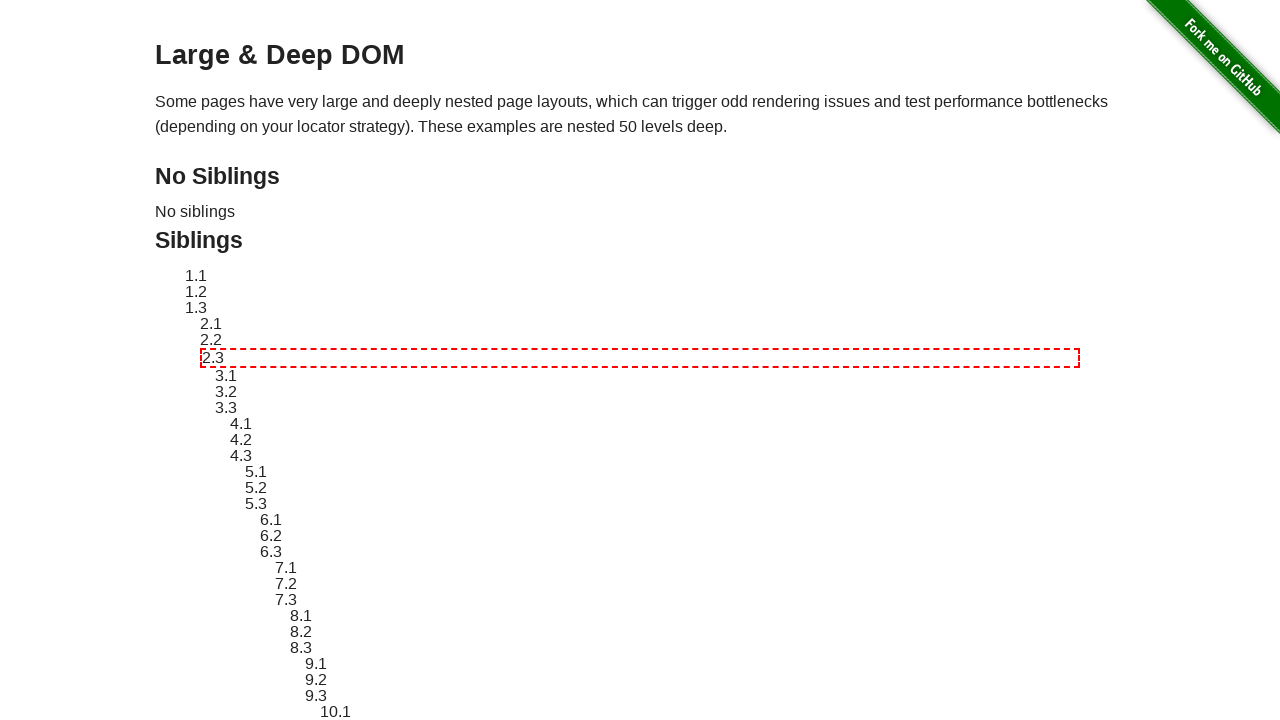

Waited 3 seconds to display the highlight effect
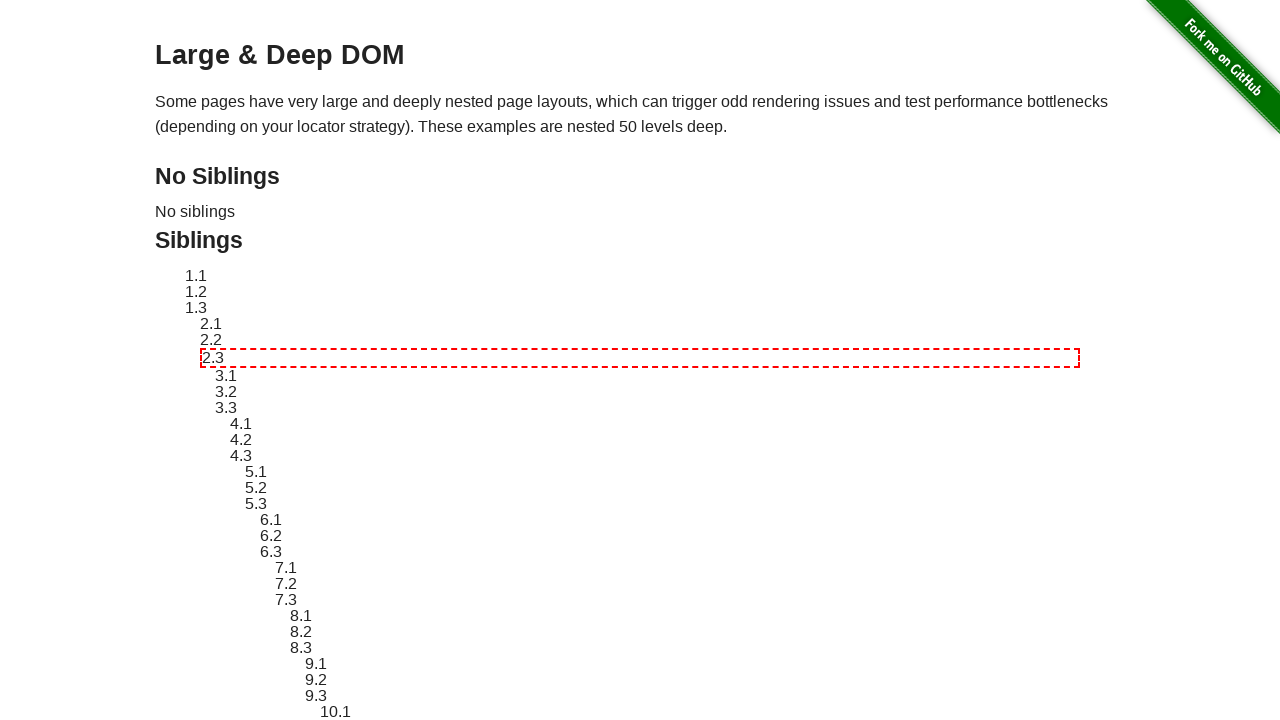

Reverted element style to its original state
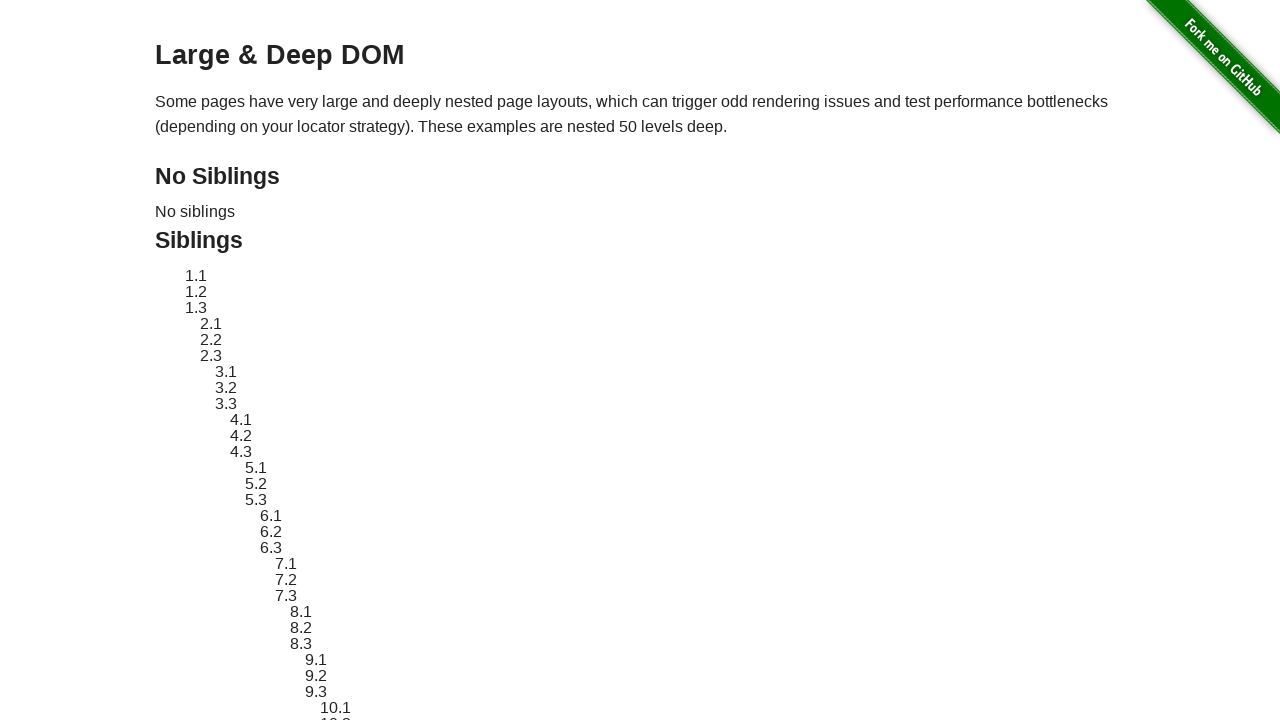

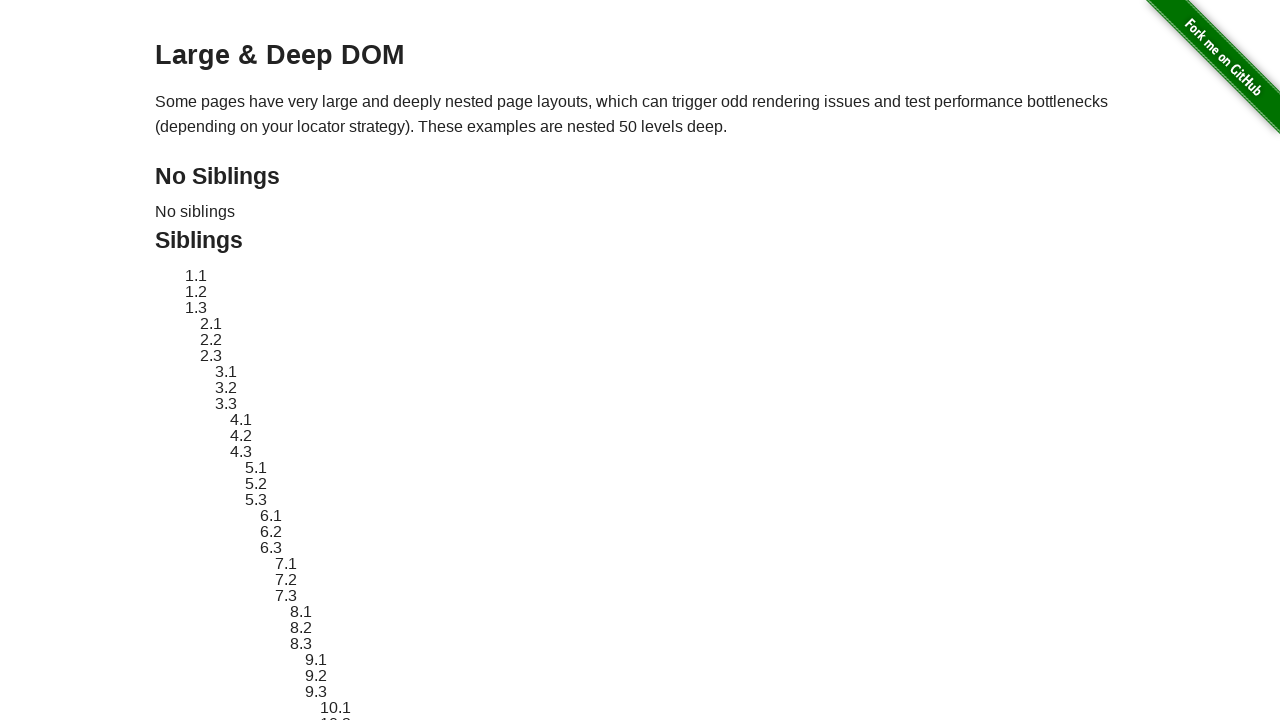